Navigates to Apple's homepage and verifies the page loads successfully by waiting for content to appear.

Starting URL: https://www.apple.com/

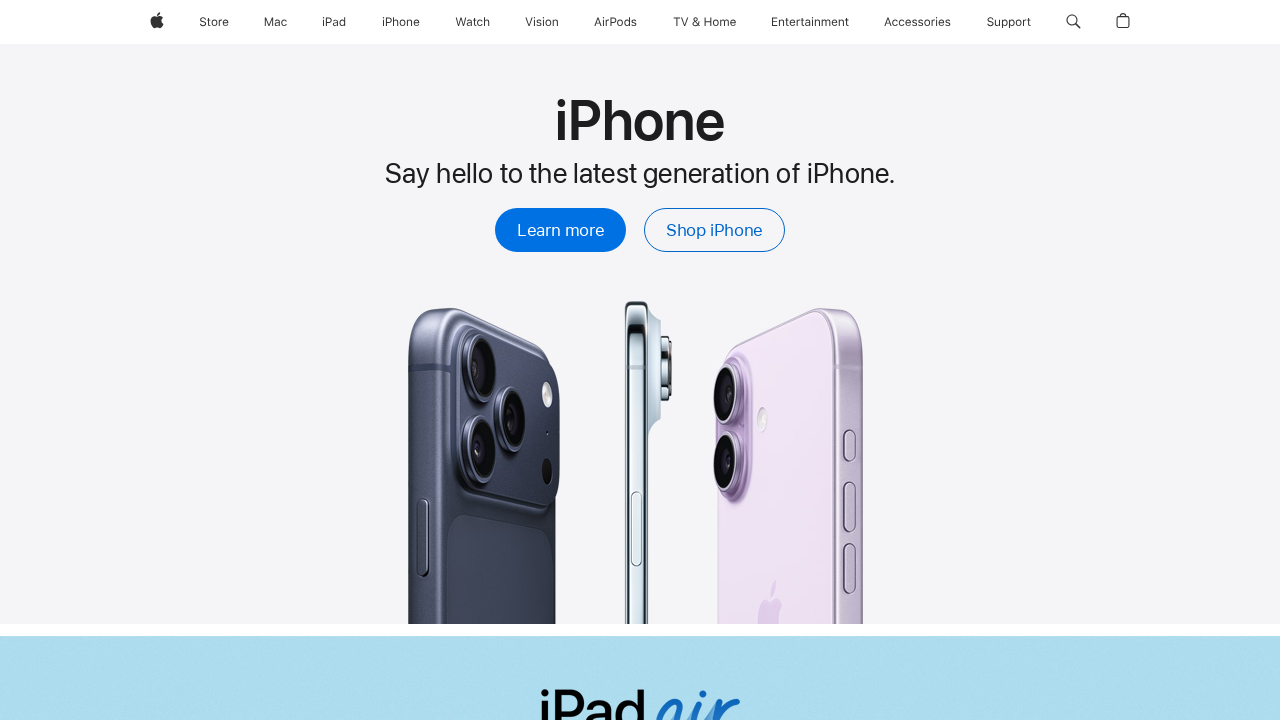

Set viewport size to 1920x1080
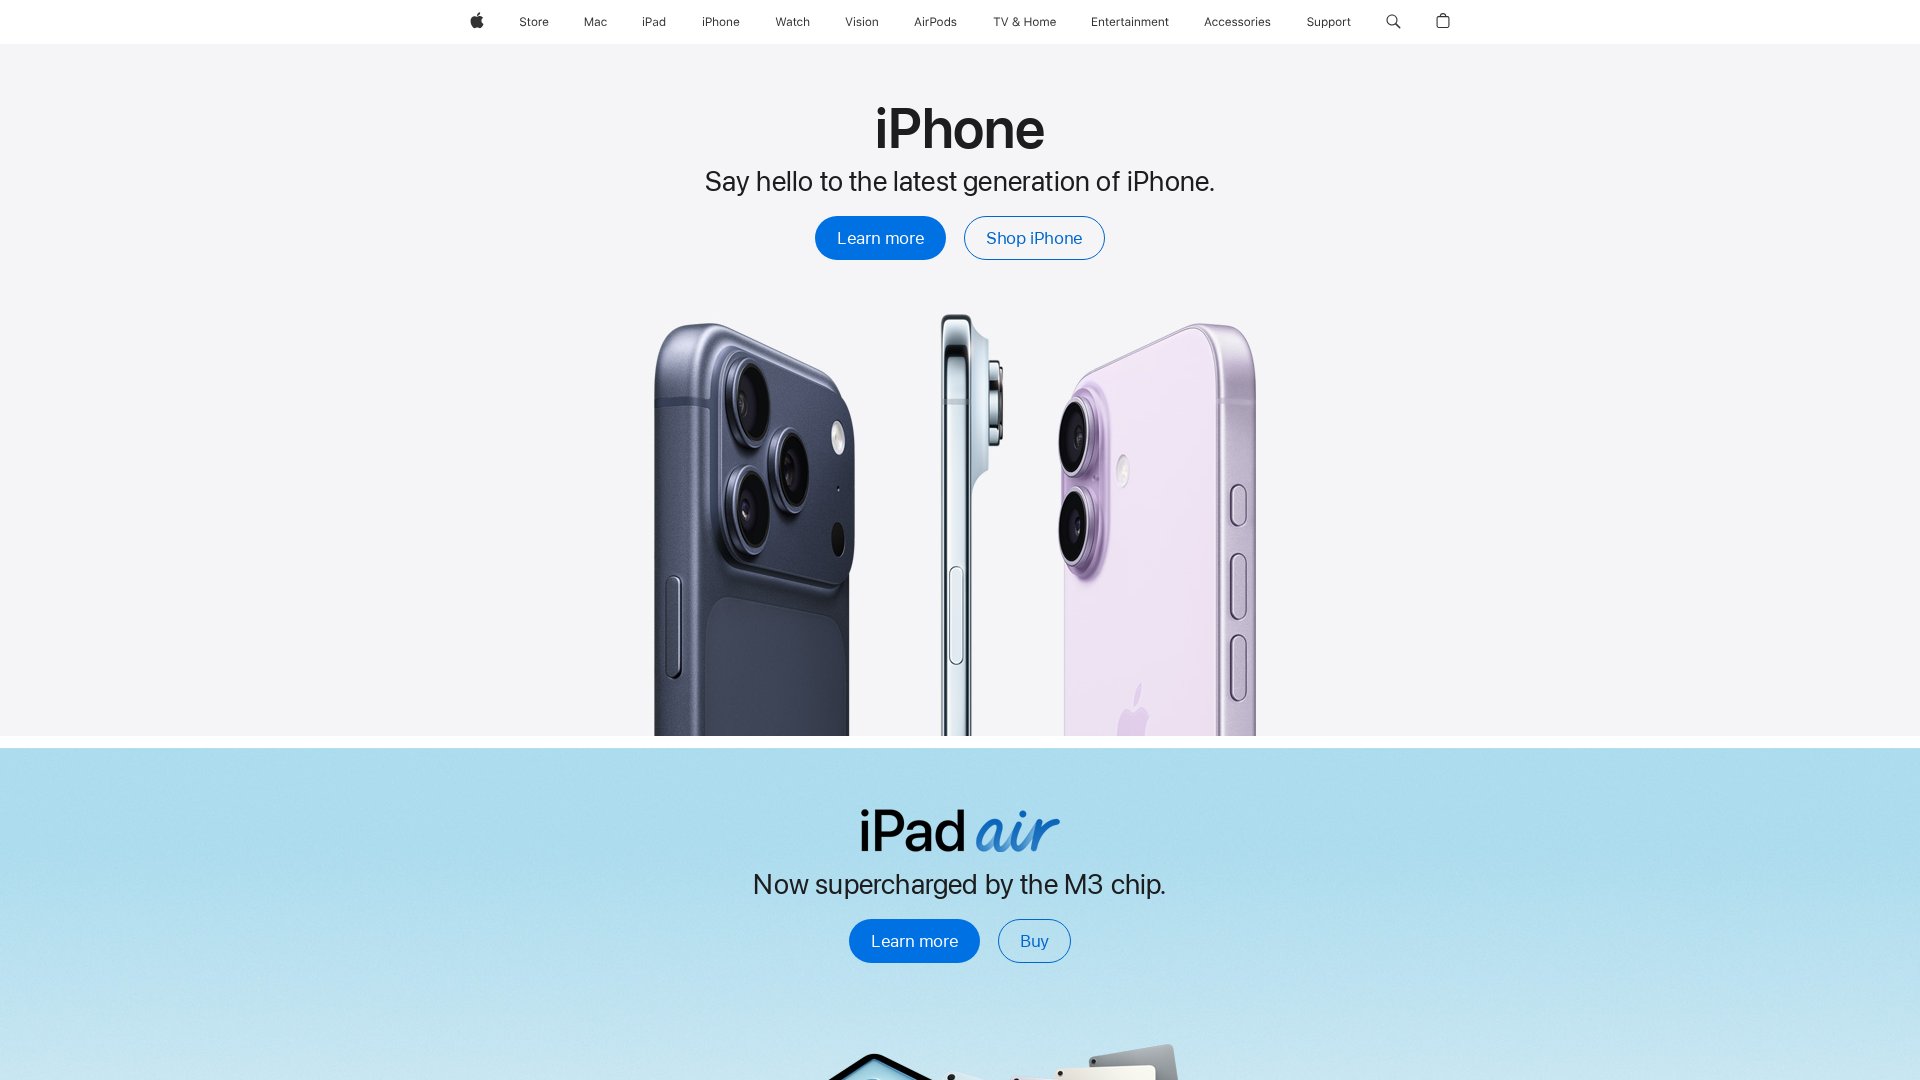

Apple homepage loaded successfully with networkidle state
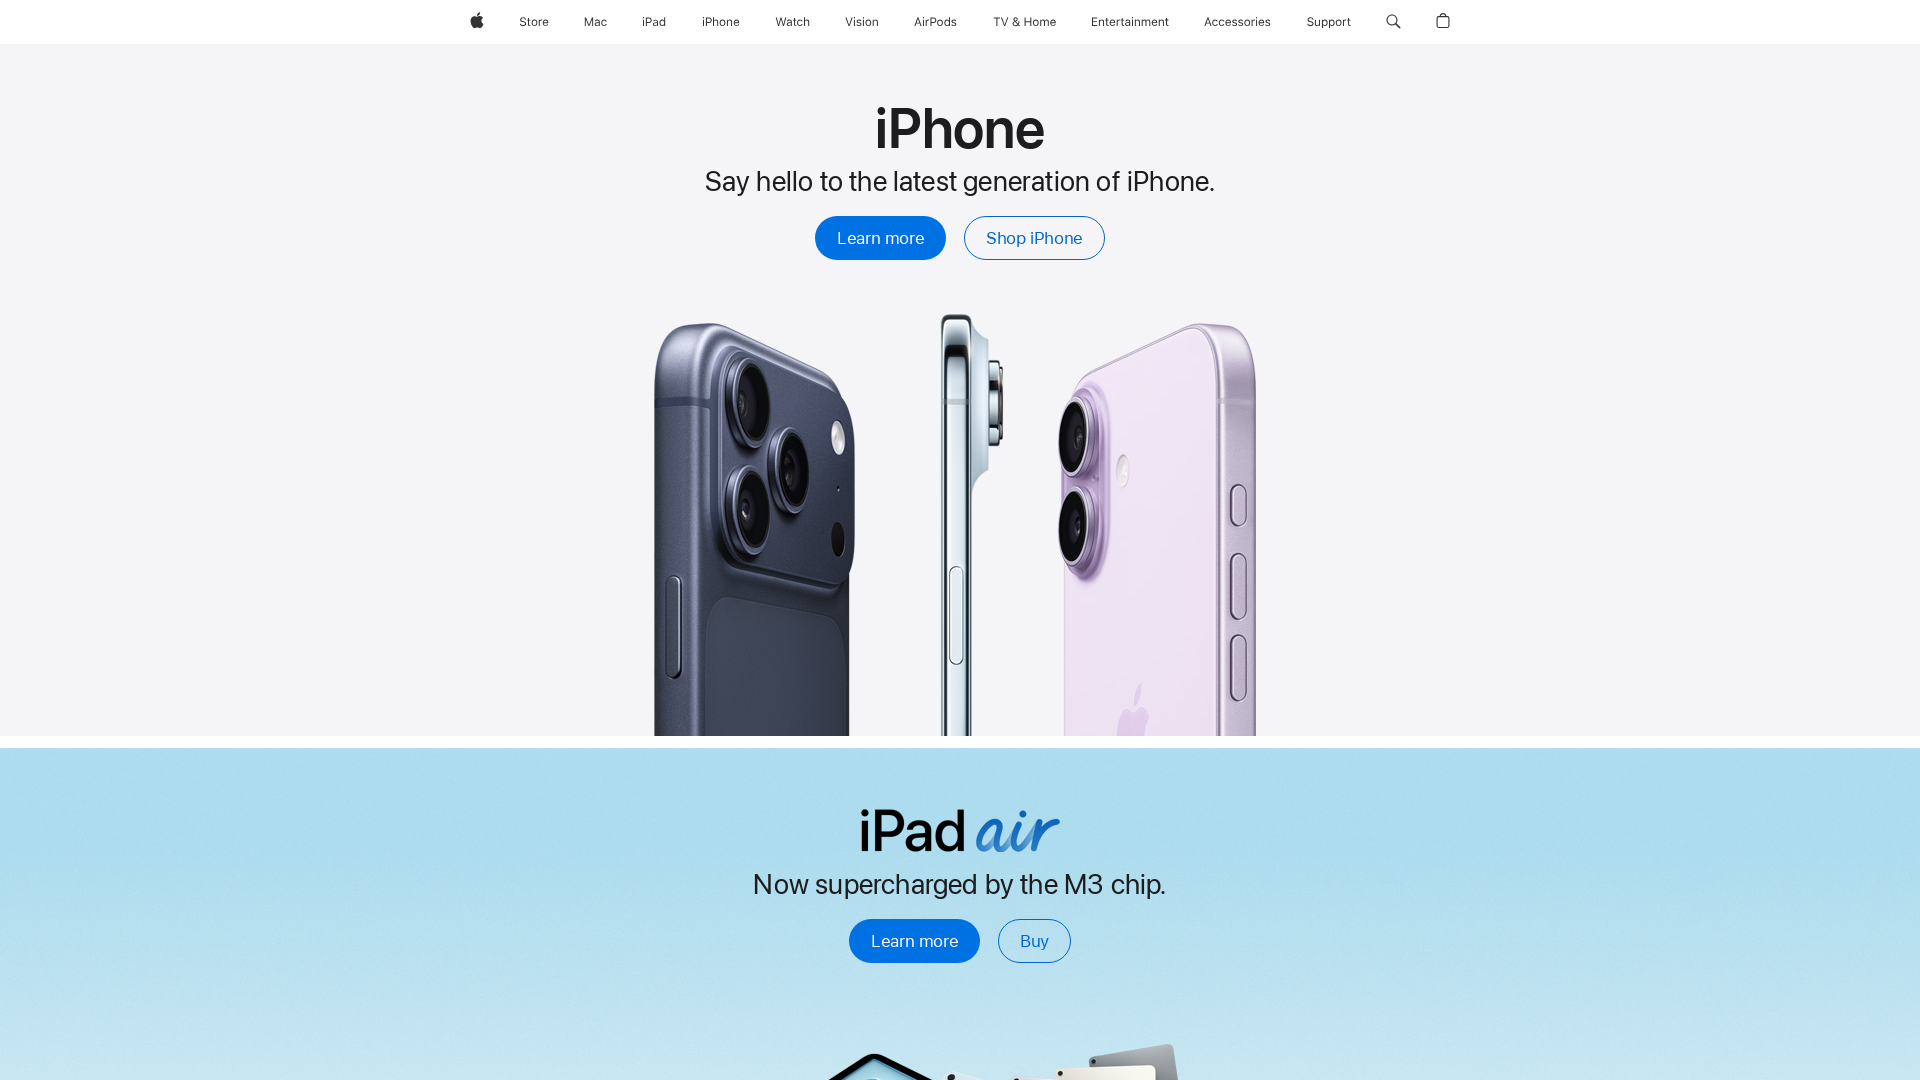

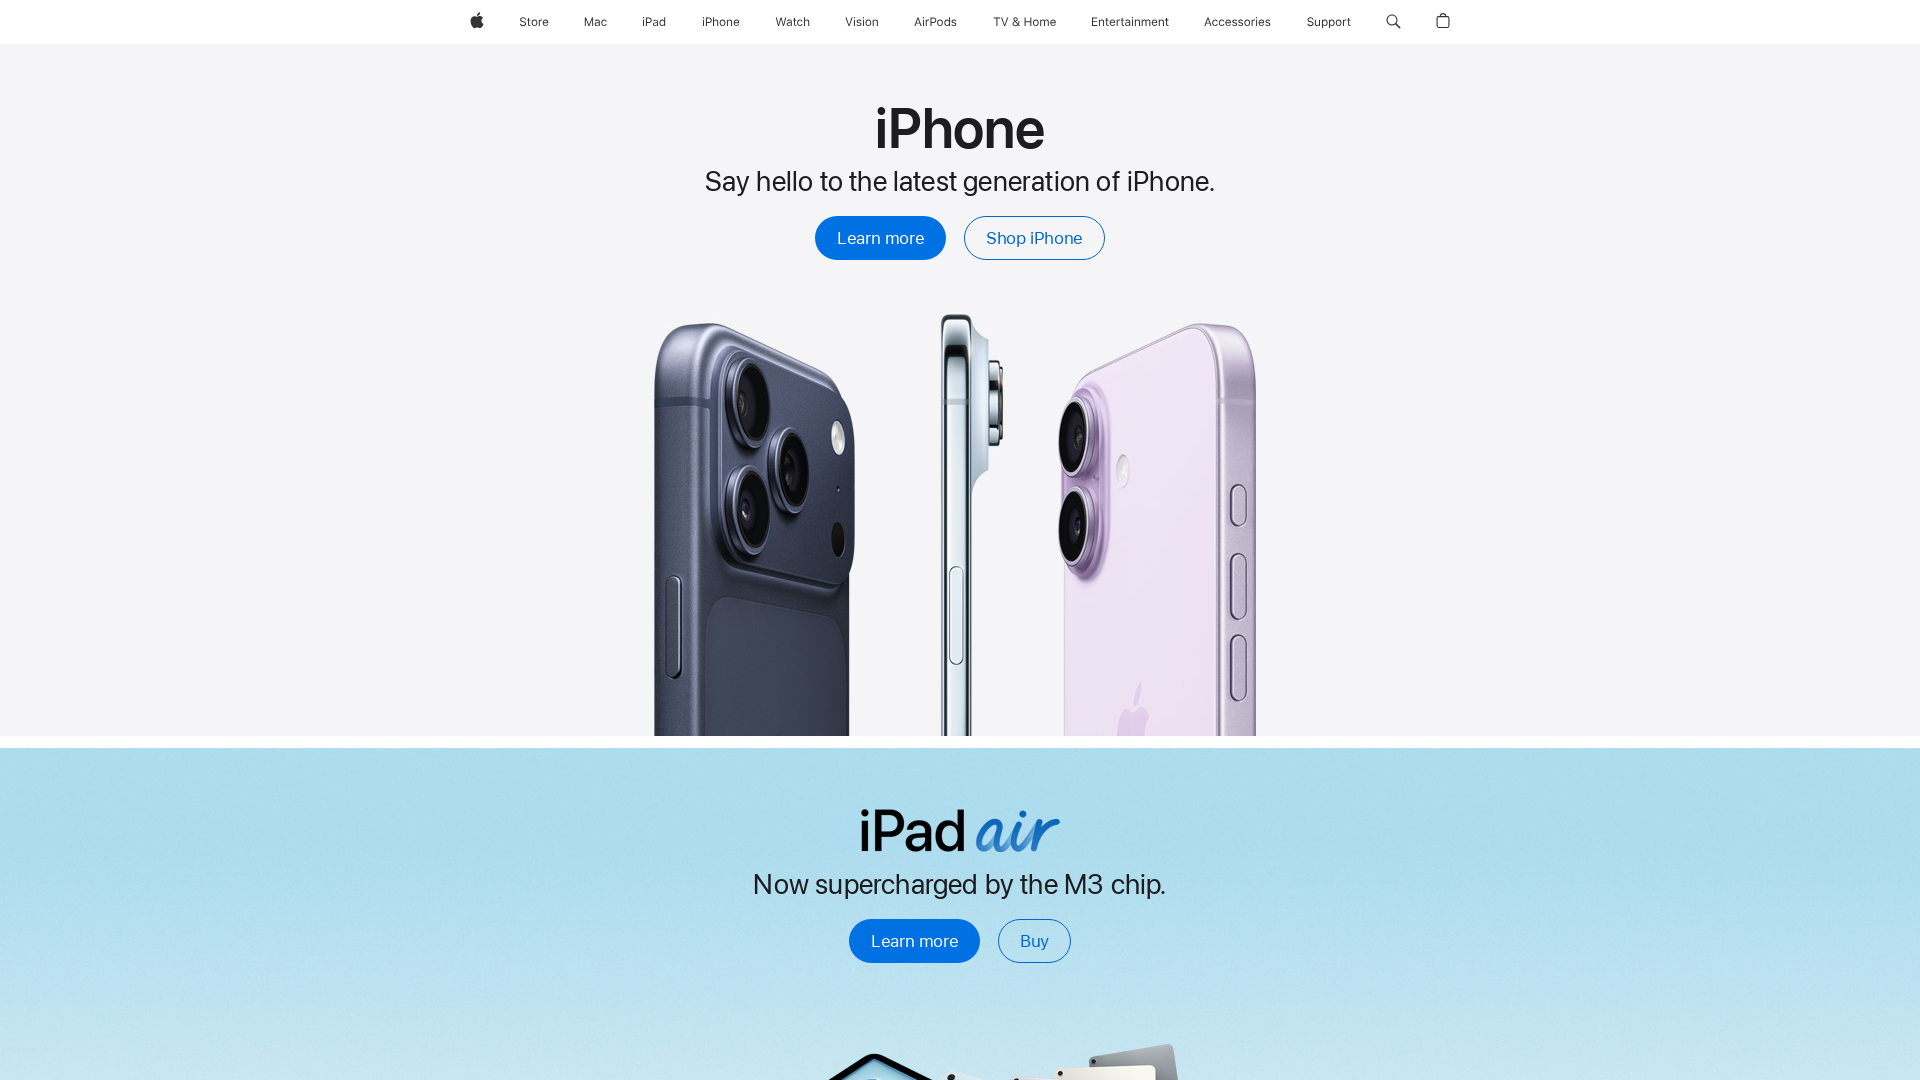